Clicks a button to trigger a simple alert and accepts it

Starting URL: https://demoqa.com/alerts

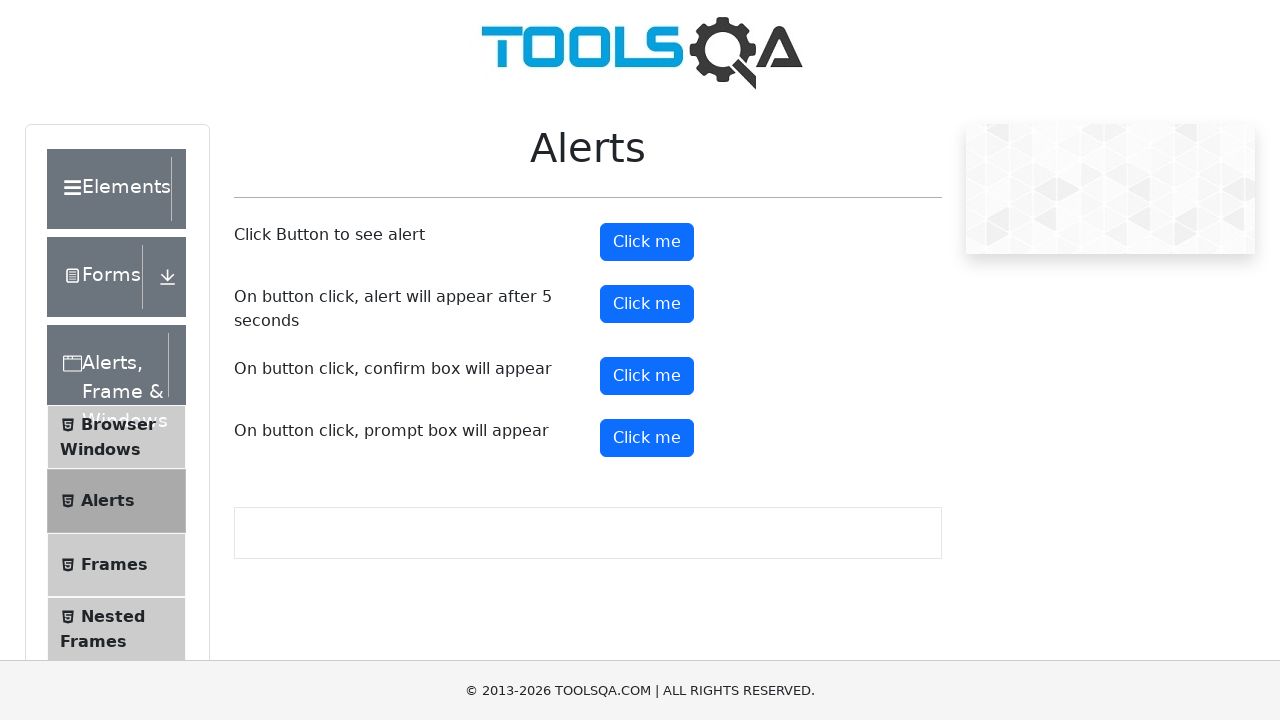

Set up dialog handler to accept alerts
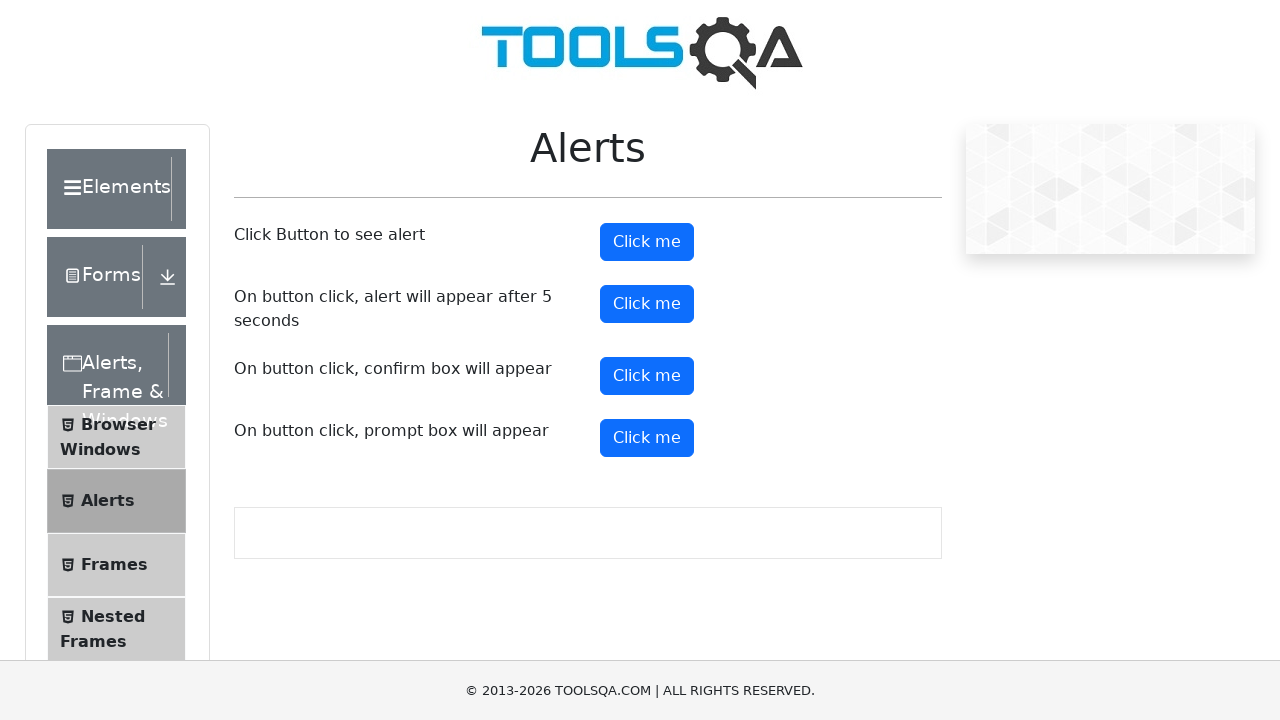

Clicked alert button to trigger simple alert at (647, 242) on #alertButton
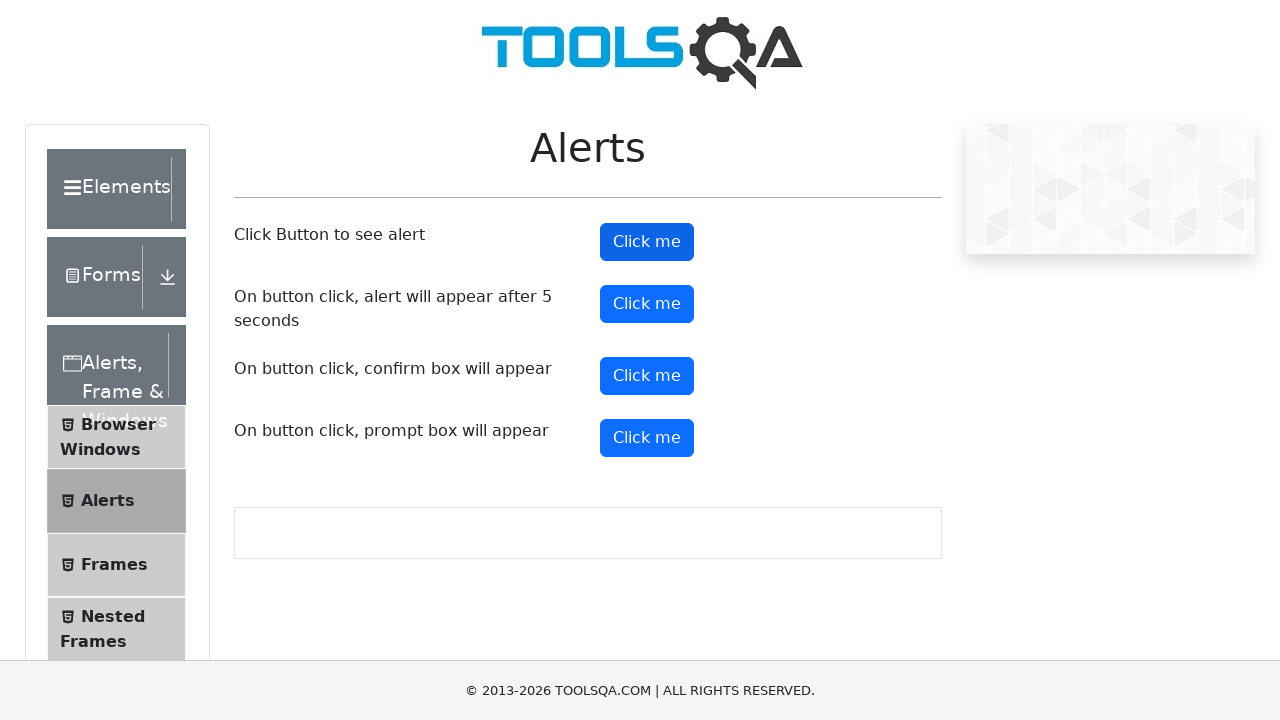

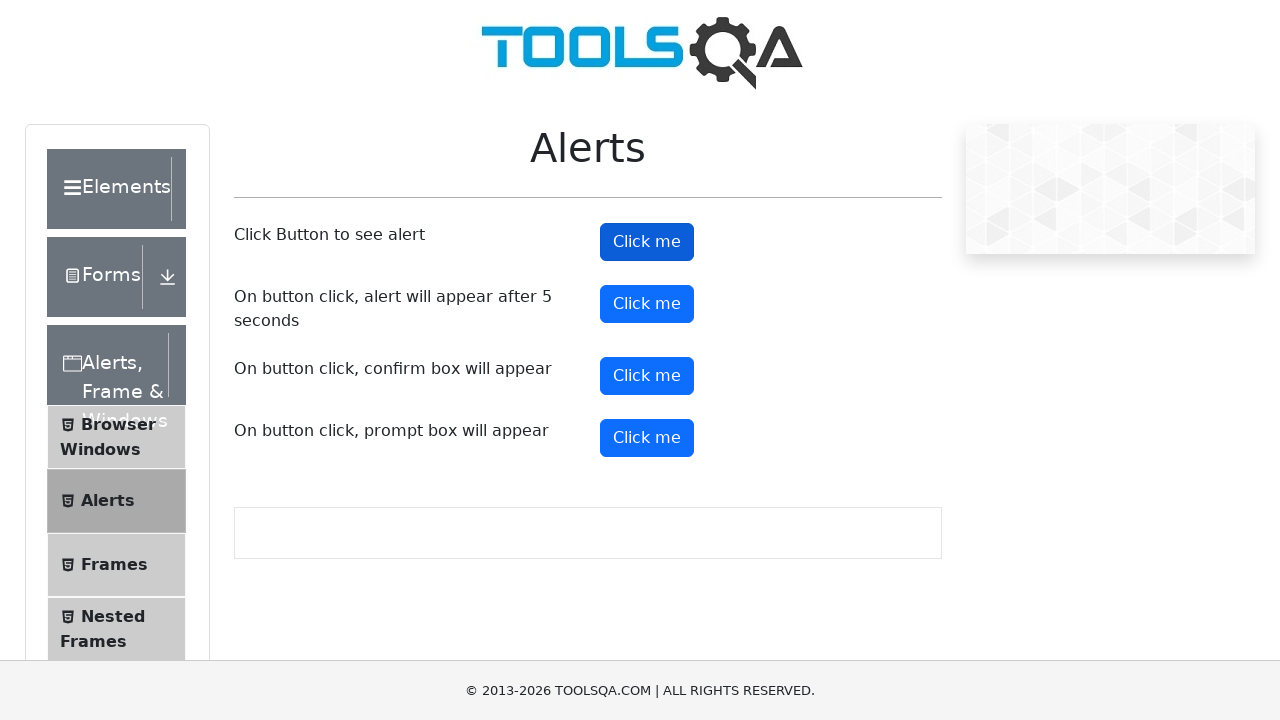